Tests an explicit wait scenario where the script waits for a price to change to $100, then clicks a book button, reads a value, calculates a mathematical result, and submits the answer

Starting URL: http://suninjuly.github.io/explicit_wait2.html

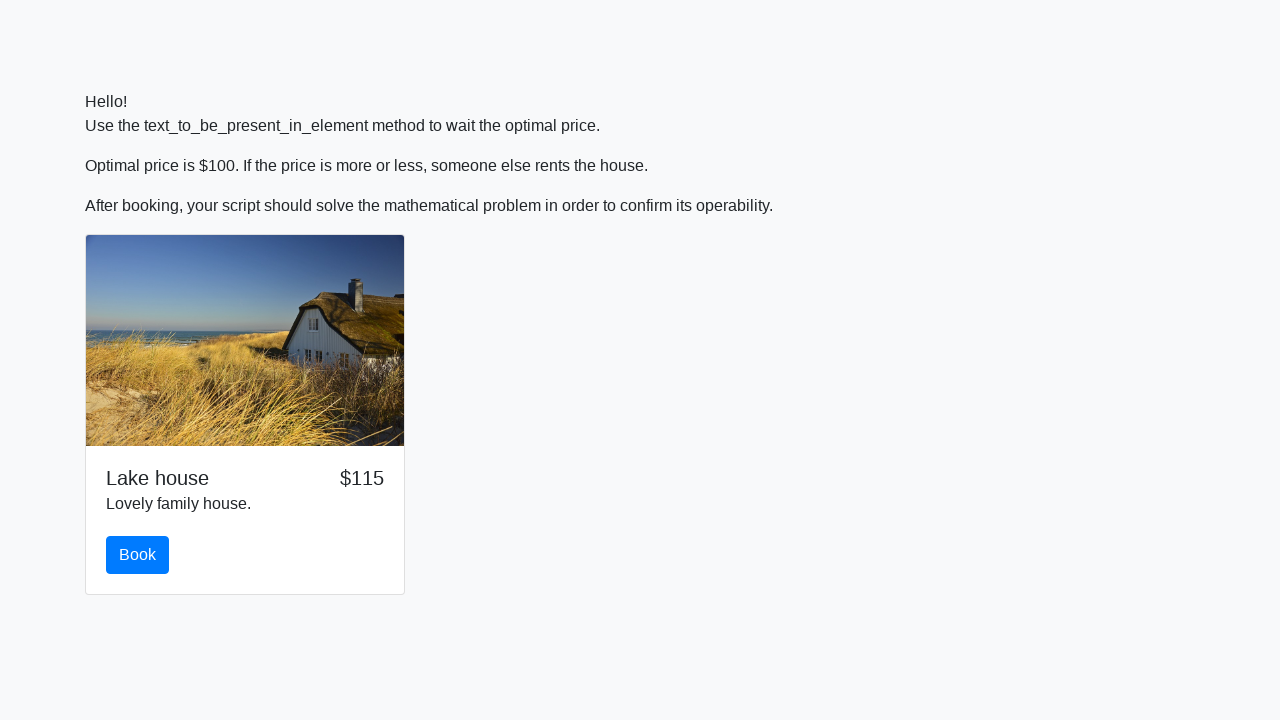

Waited for price to change to $100
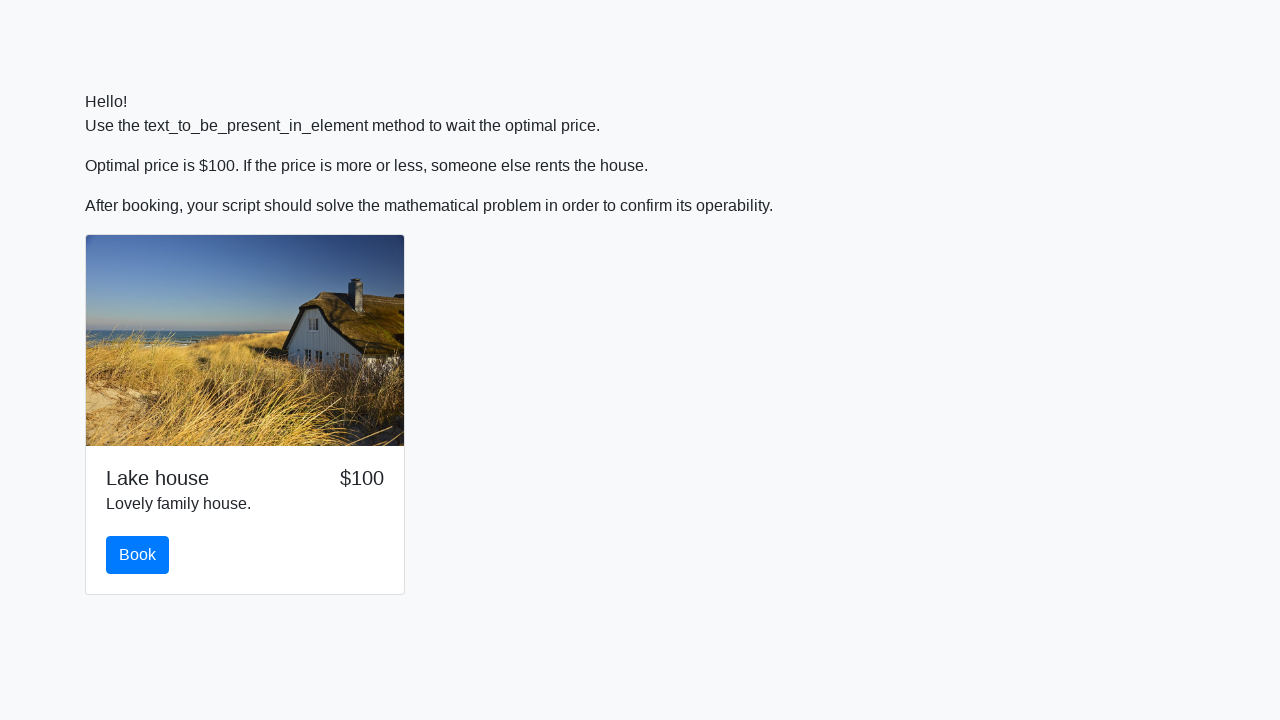

Clicked the book button at (138, 555) on #book
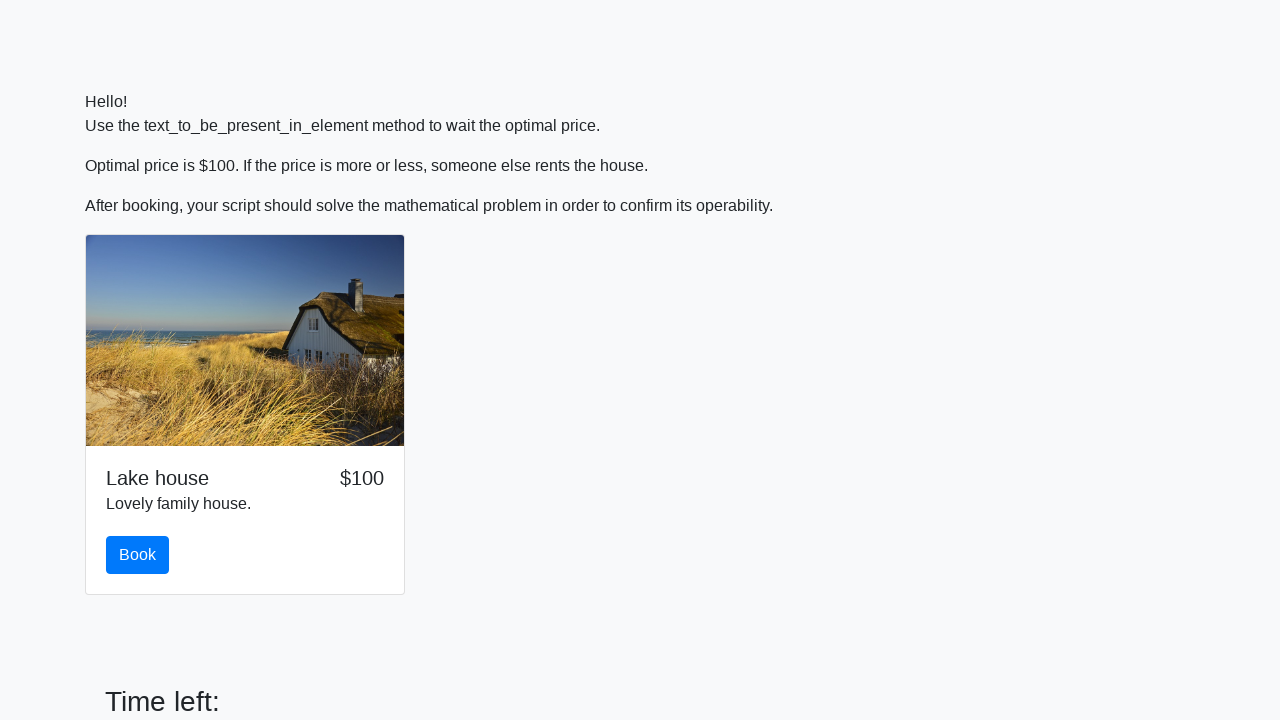

Read input value from page: 168
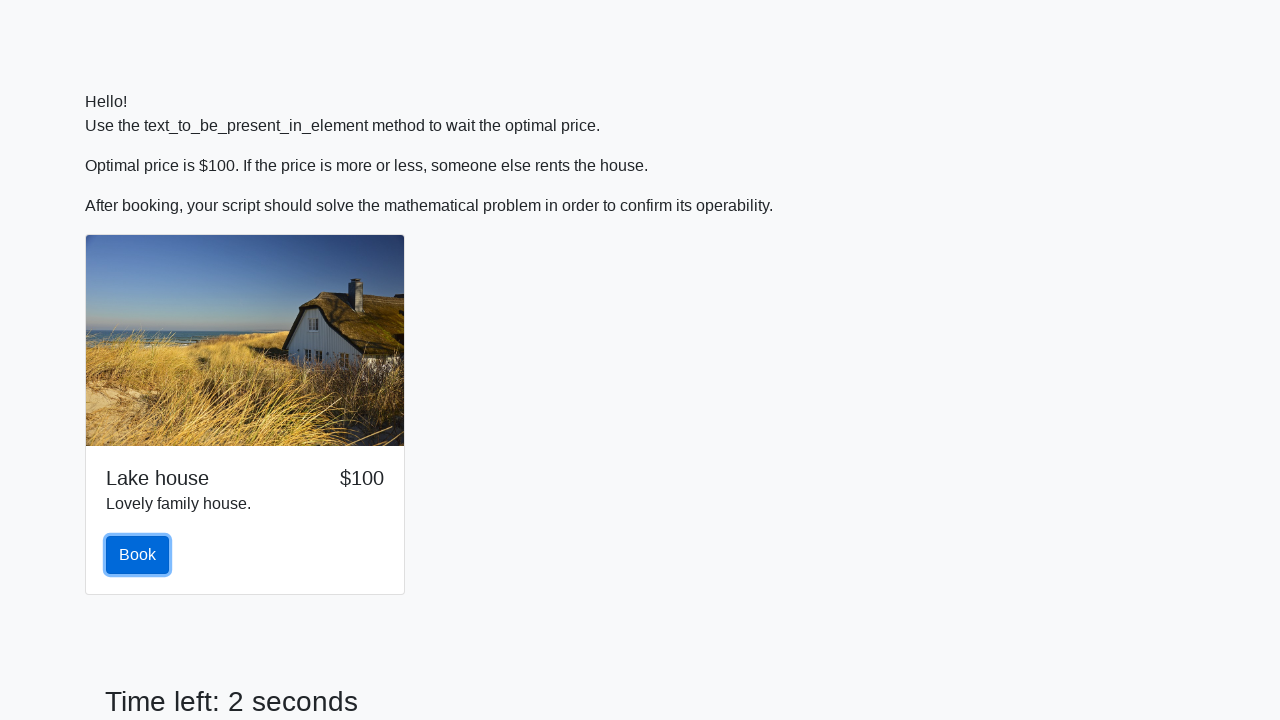

Calculated mathematical result: 2.482075935869152
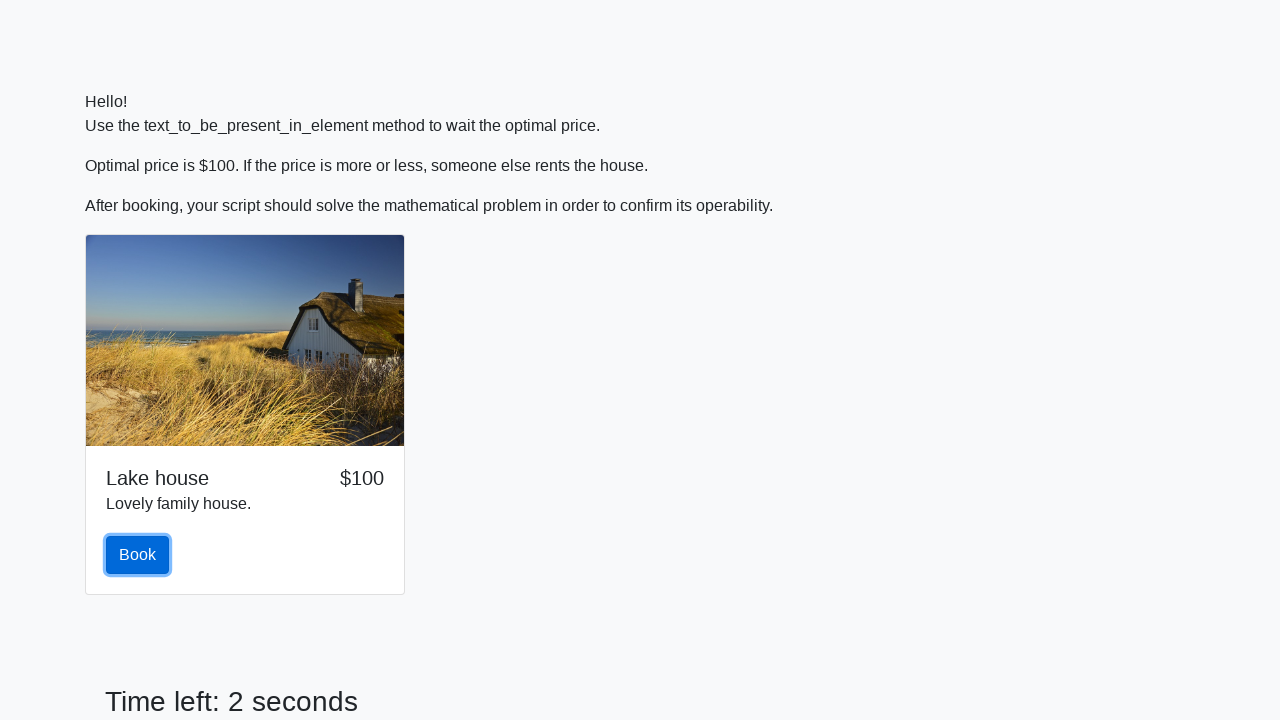

Filled answer field with calculated value: 2.482075935869152 on #answer
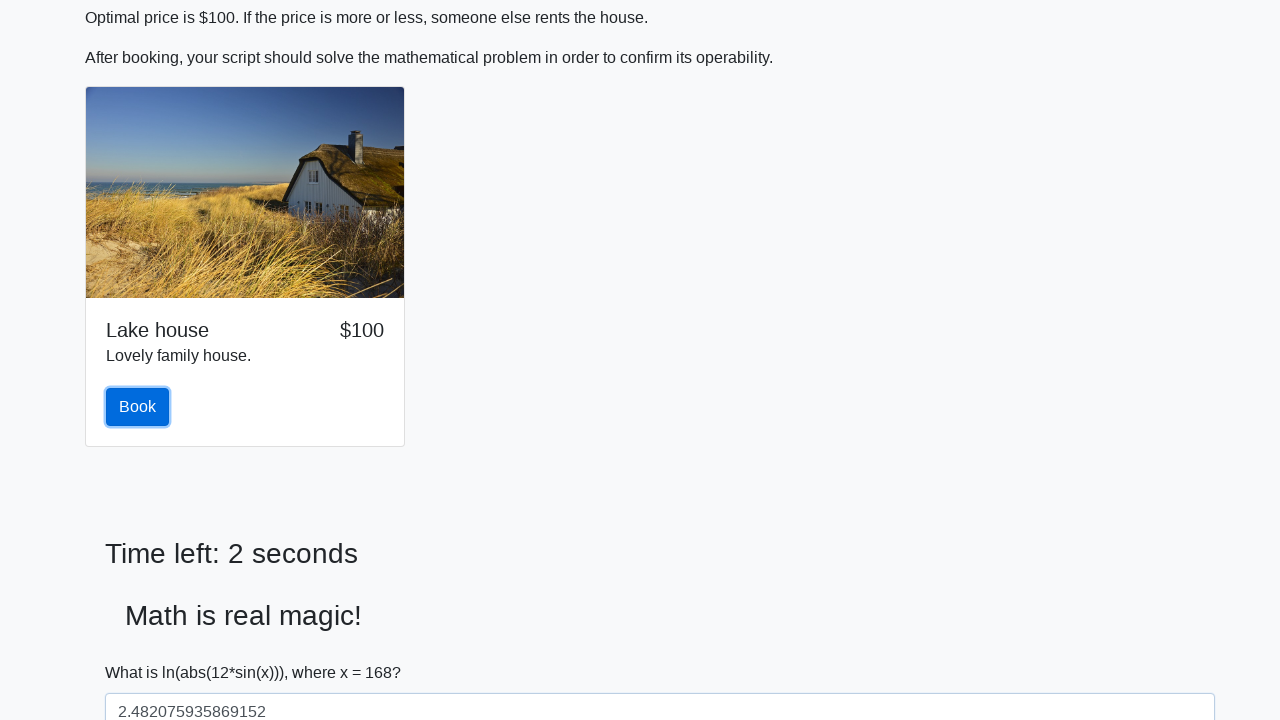

Clicked solve button to submit answer at (143, 651) on #solve
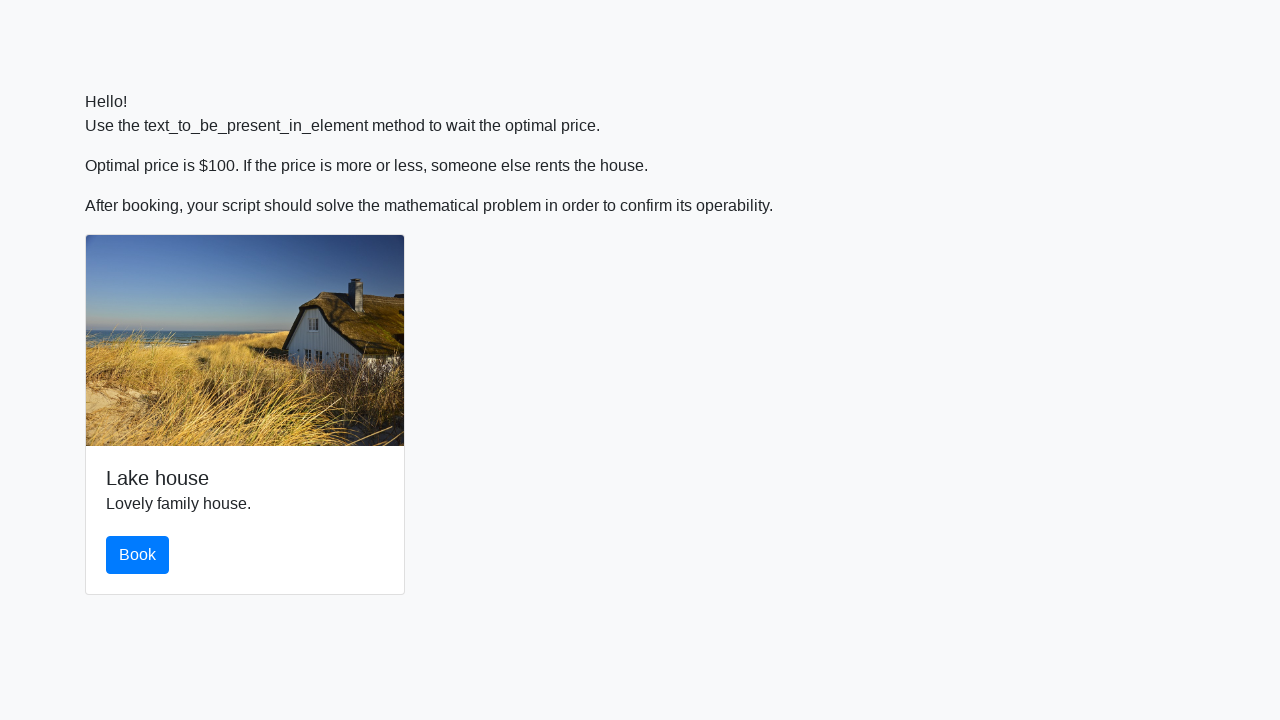

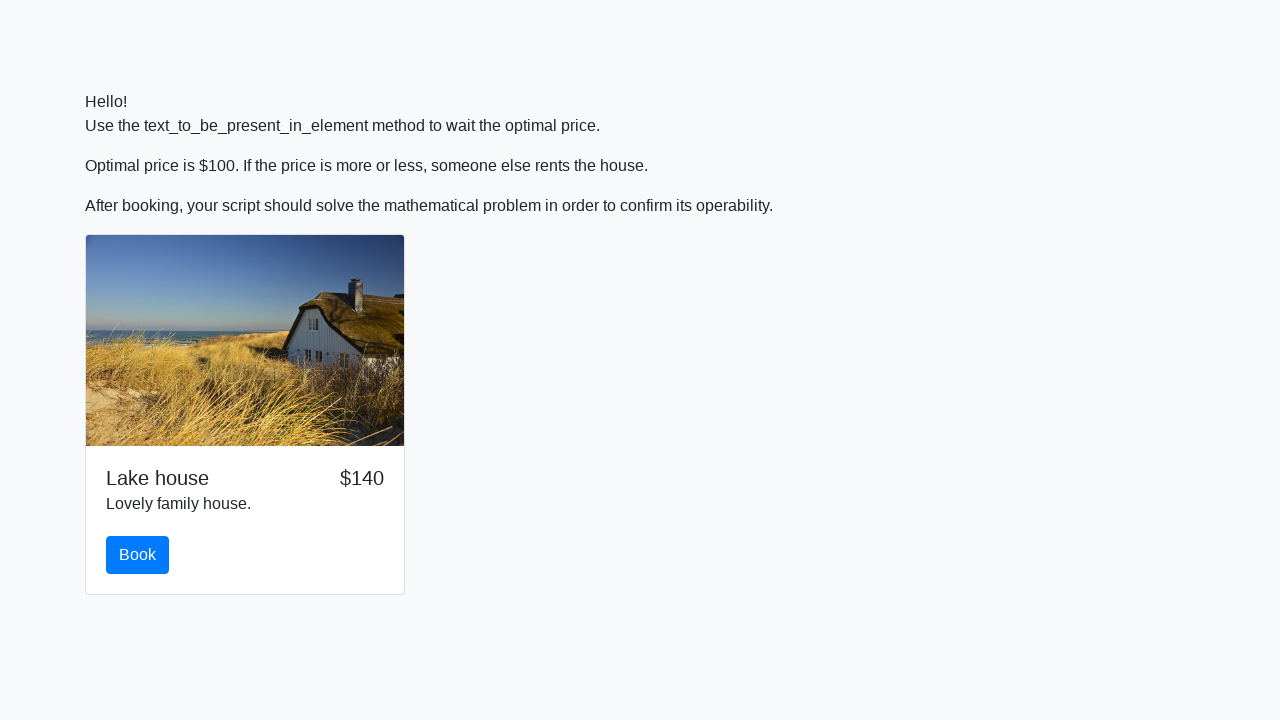